Tests double-click functionality on a W3Schools demo page by double-clicking an element within an iframe and verifying the result

Starting URL: https://www.w3schools.com/jsref/tryit.asp?filename=tryjsref_ondblclick

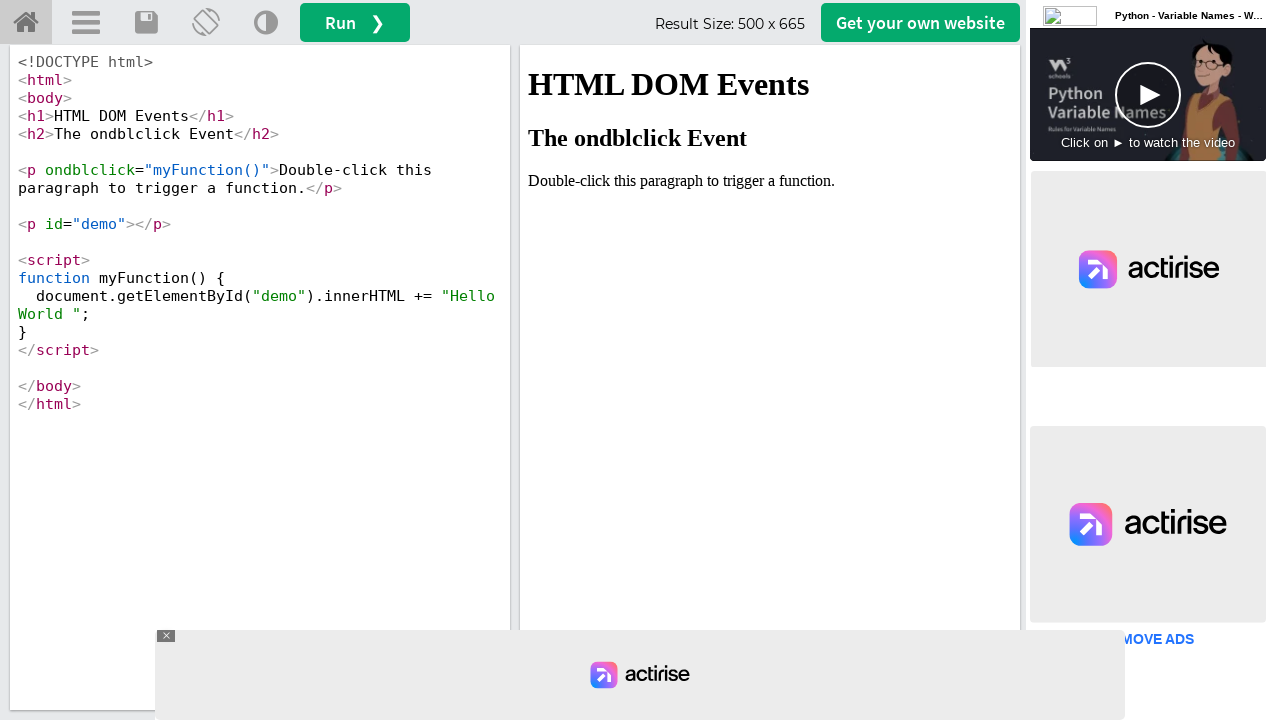

Switched to iframeResult containing the demo
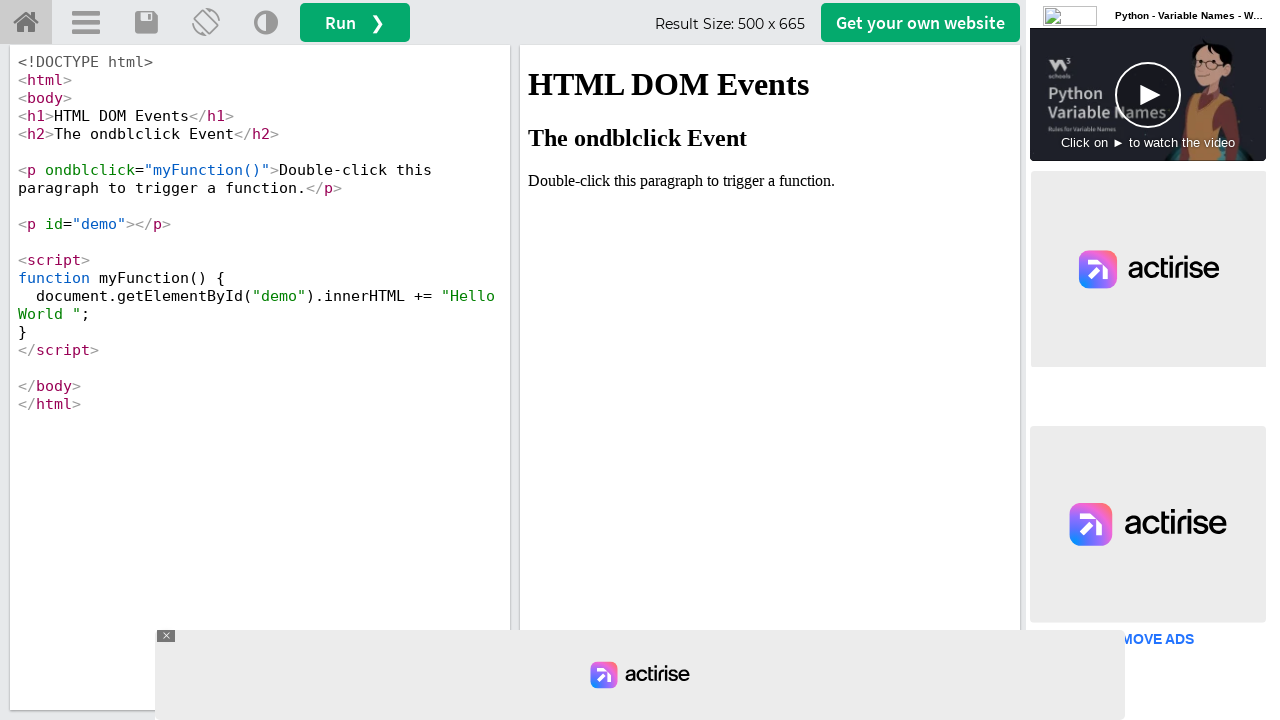

Double-clicked the paragraph element with 'Double-click' text at (770, 181) on xpath=//p[contains(text(),'Double-click')]
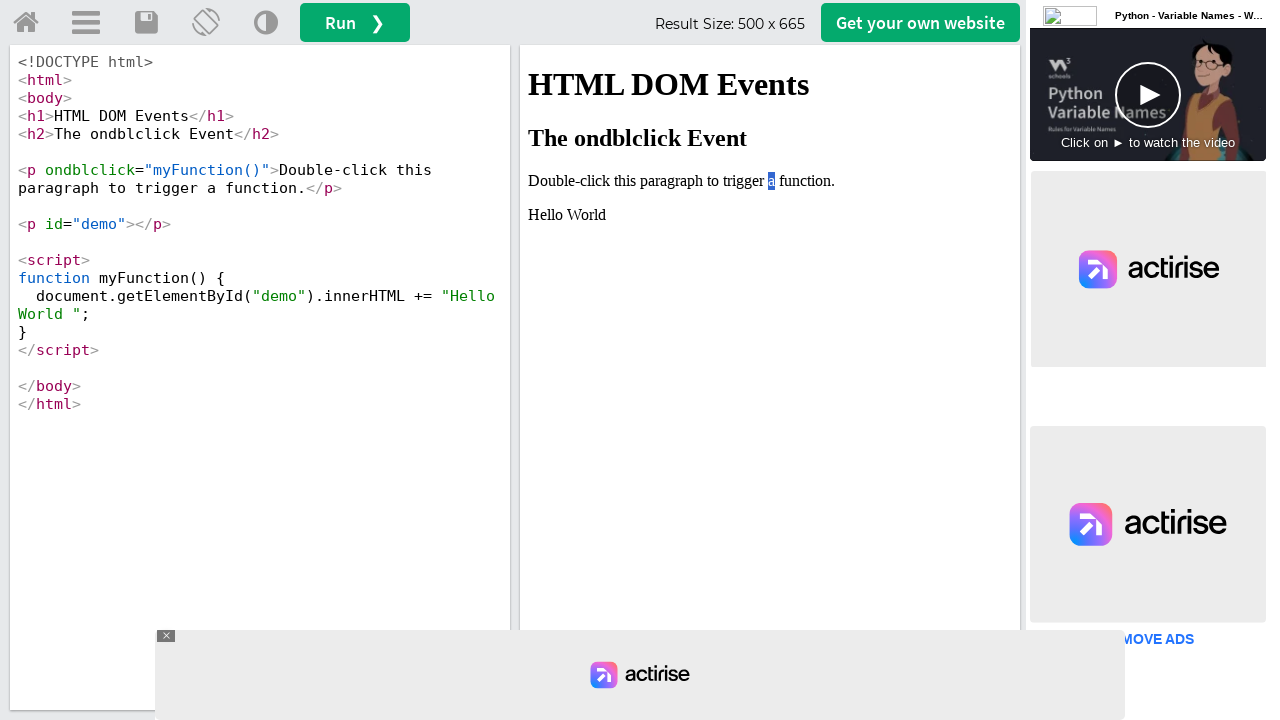

Retrieved demo text after double-click: 'Hello World '
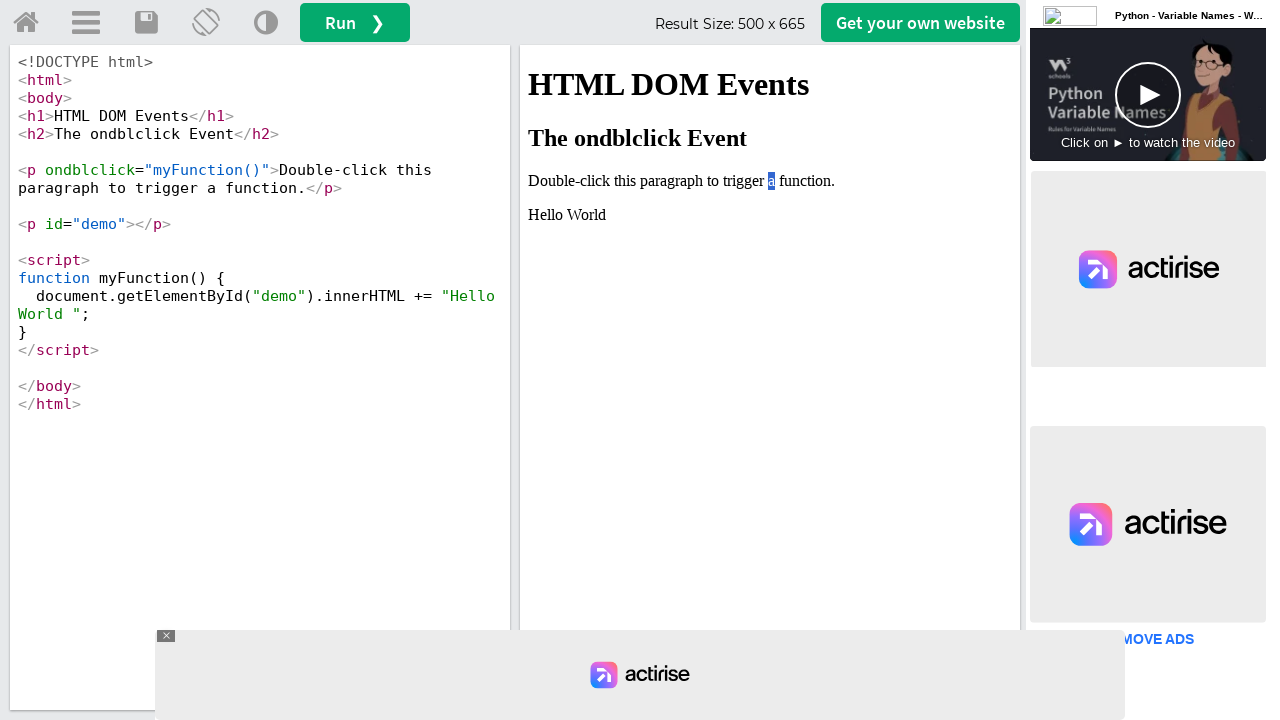

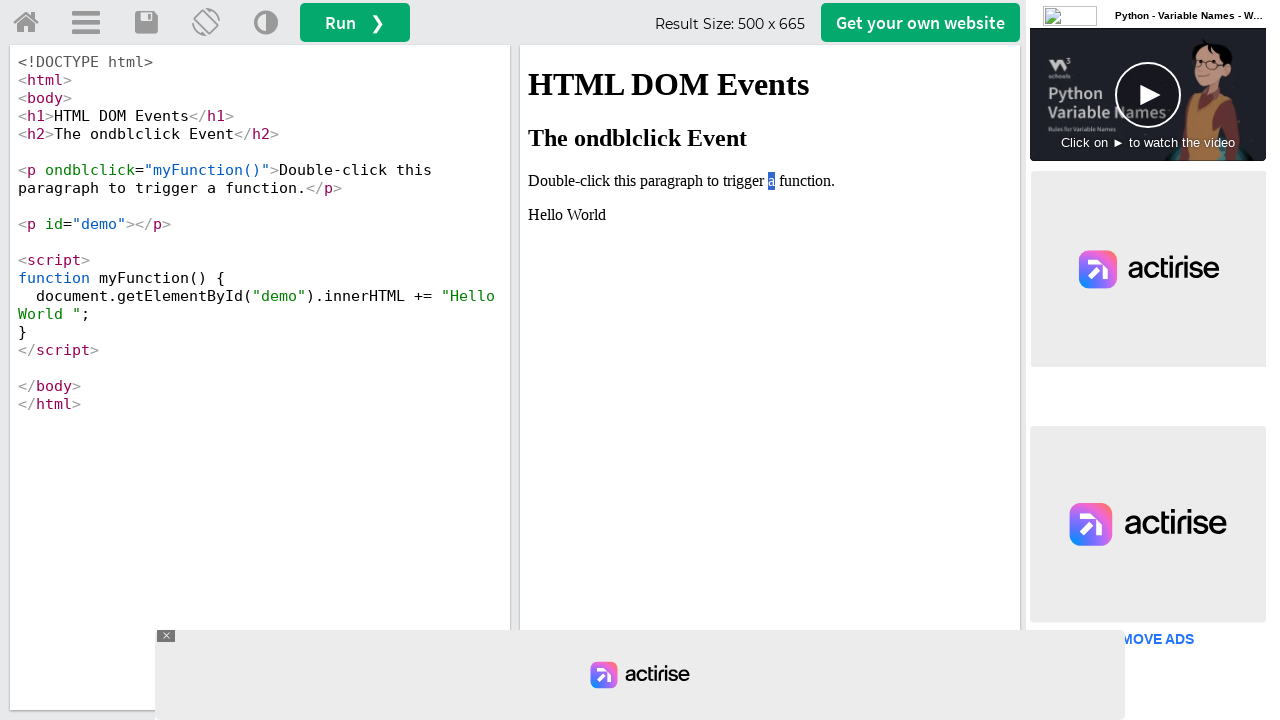